Tests iframe interaction on W3Schools by switching to an iframe, executing a JavaScript function, then switching back to default content and counting all iframes on the page

Starting URL: https://www.w3schools.com/jsref/tryit.asp?filename=tryjsref_submit_get

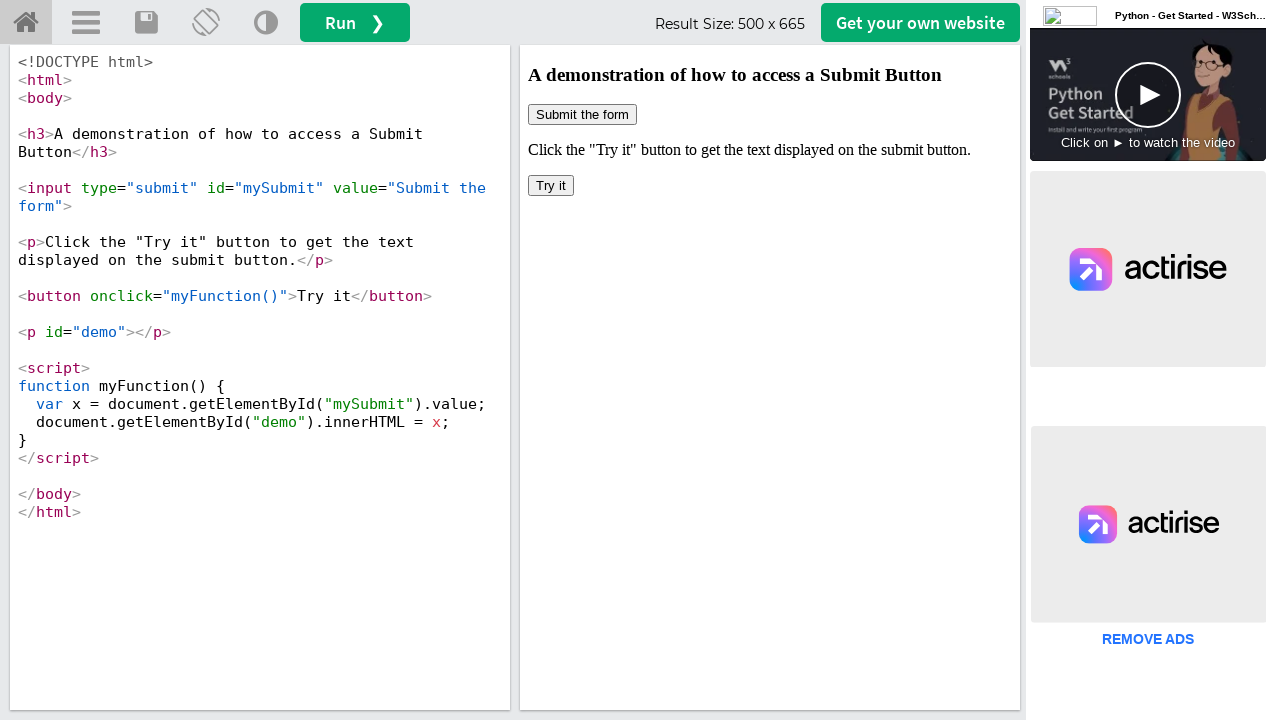

Located iframe with id 'iframeResult'
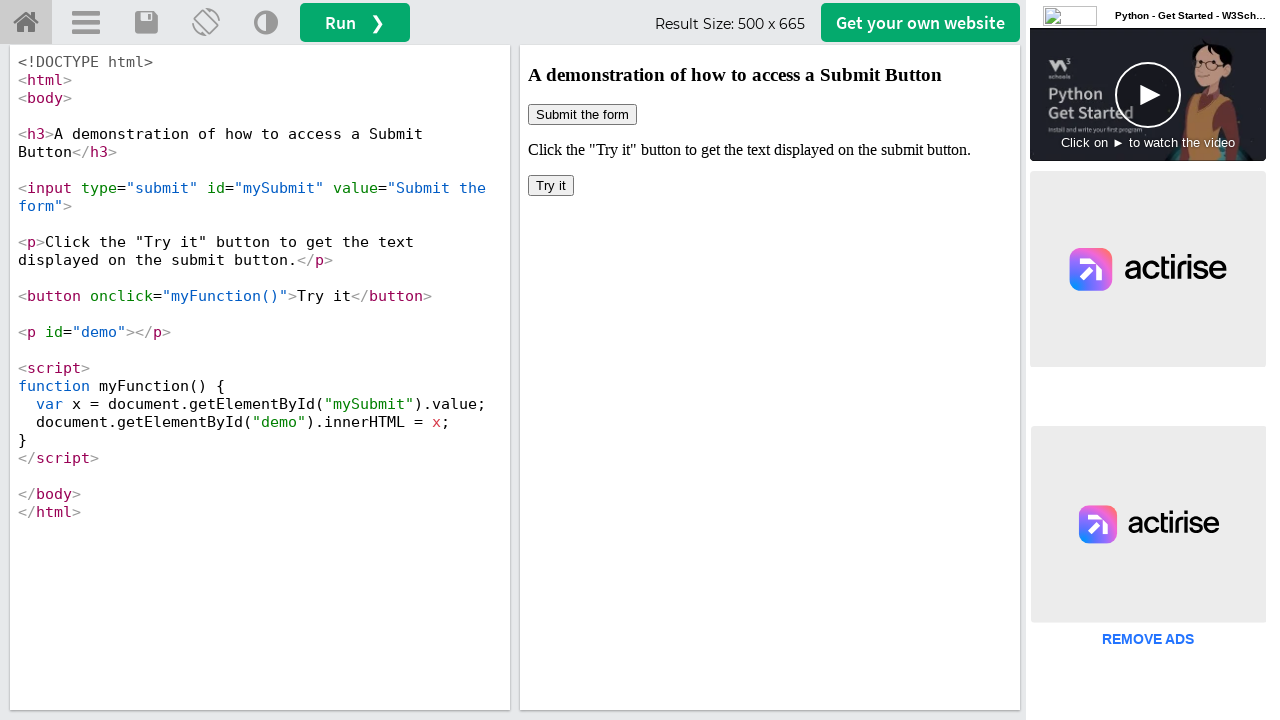

Got reference to iframe named 'iframeResult'
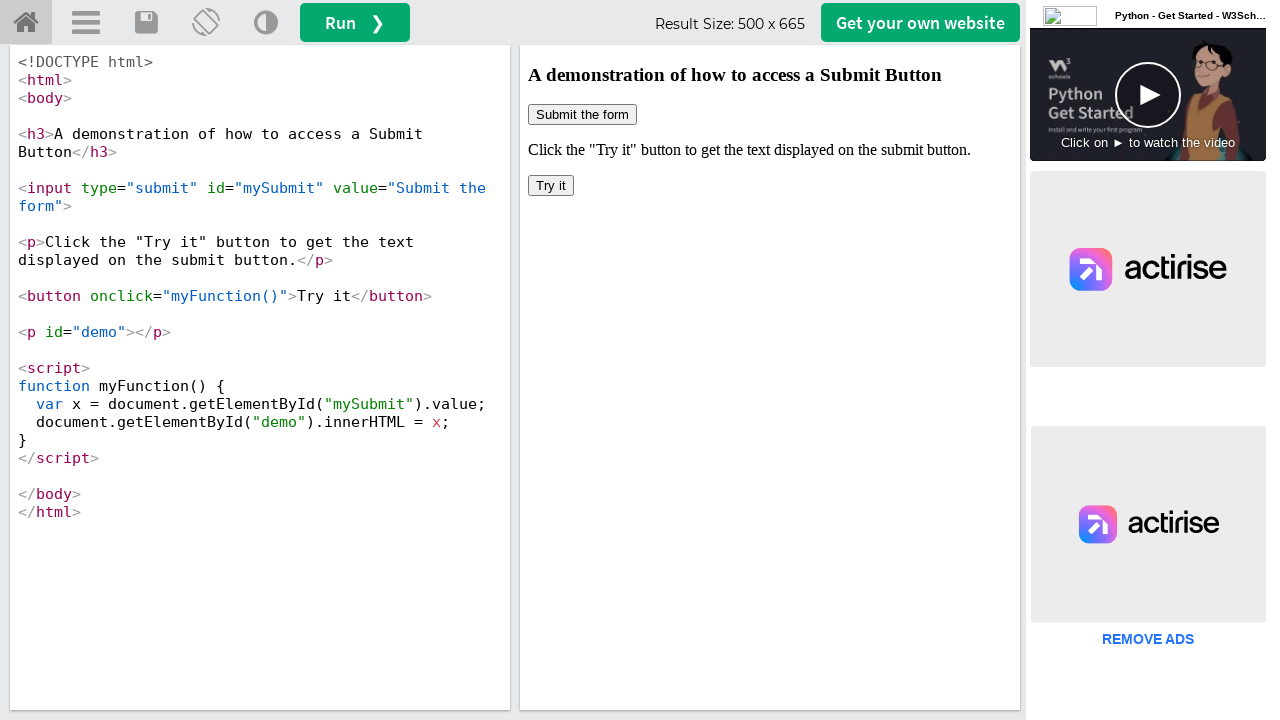

Executed myFunction() within iframe context
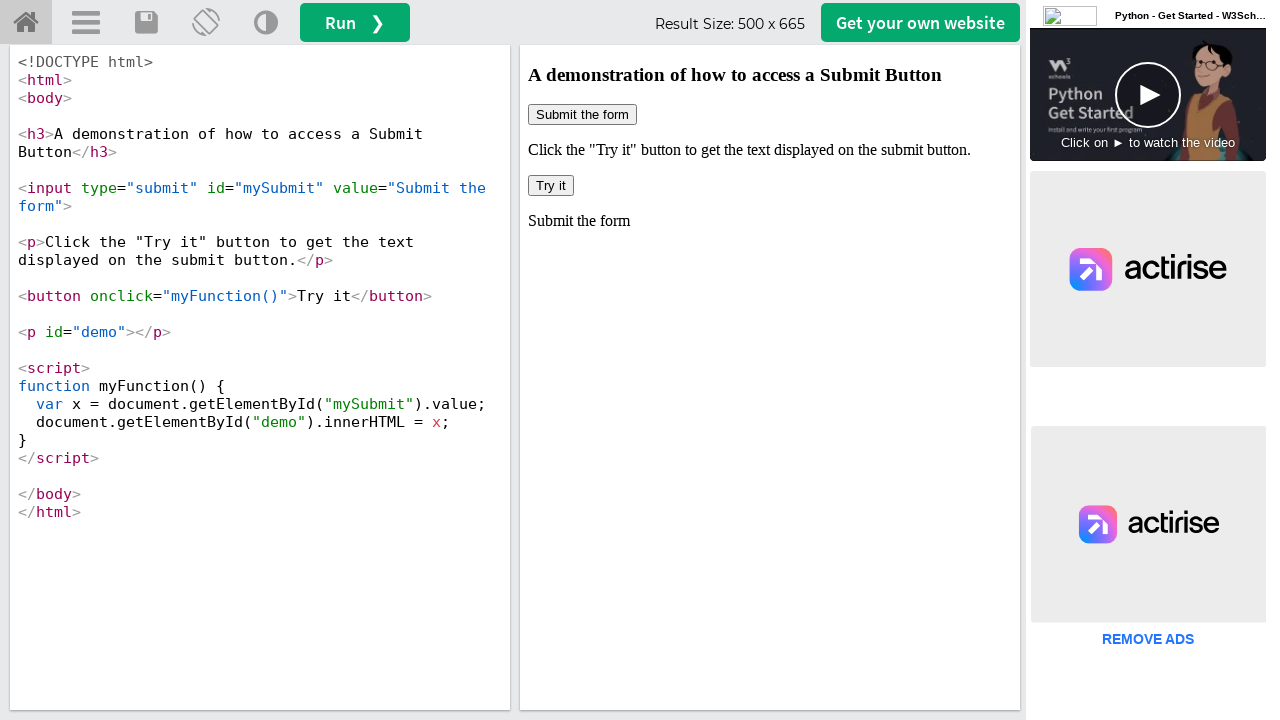

Retrieved all iframes on the page
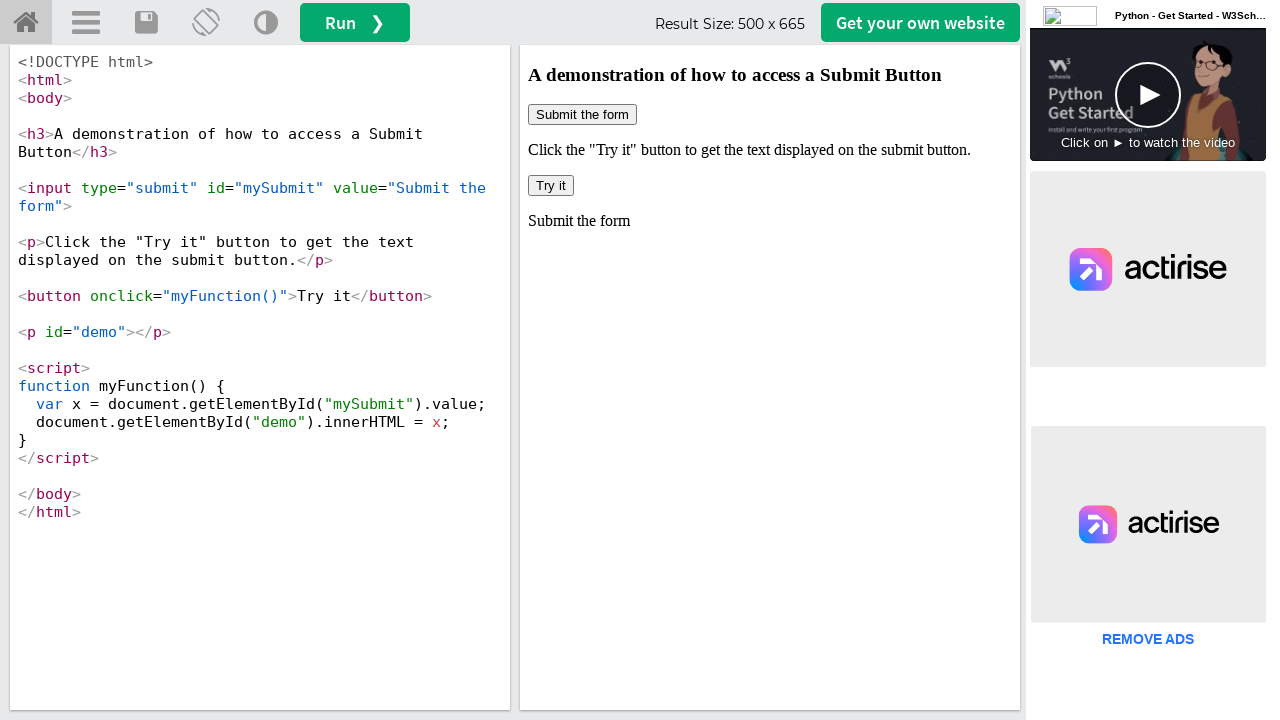

Counted 6 total iframes on the page
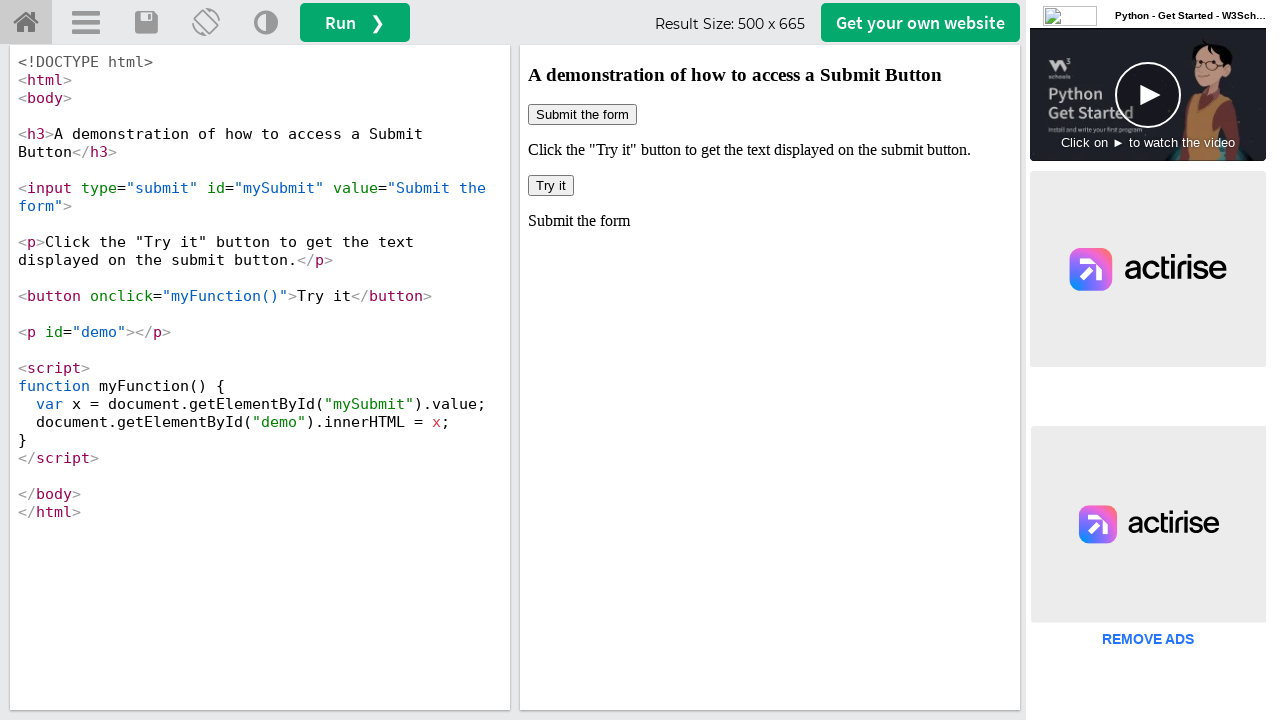

Retrieved iframe ID: iframeResult
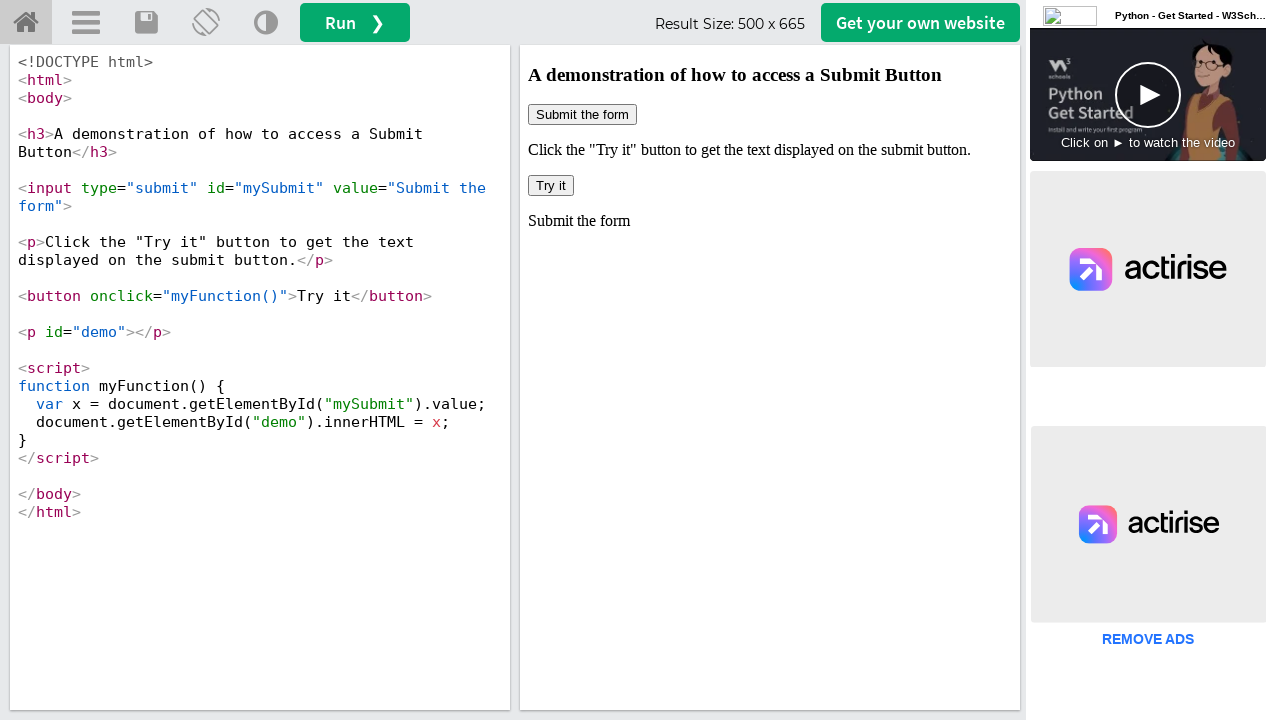

Retrieved iframe ID: None
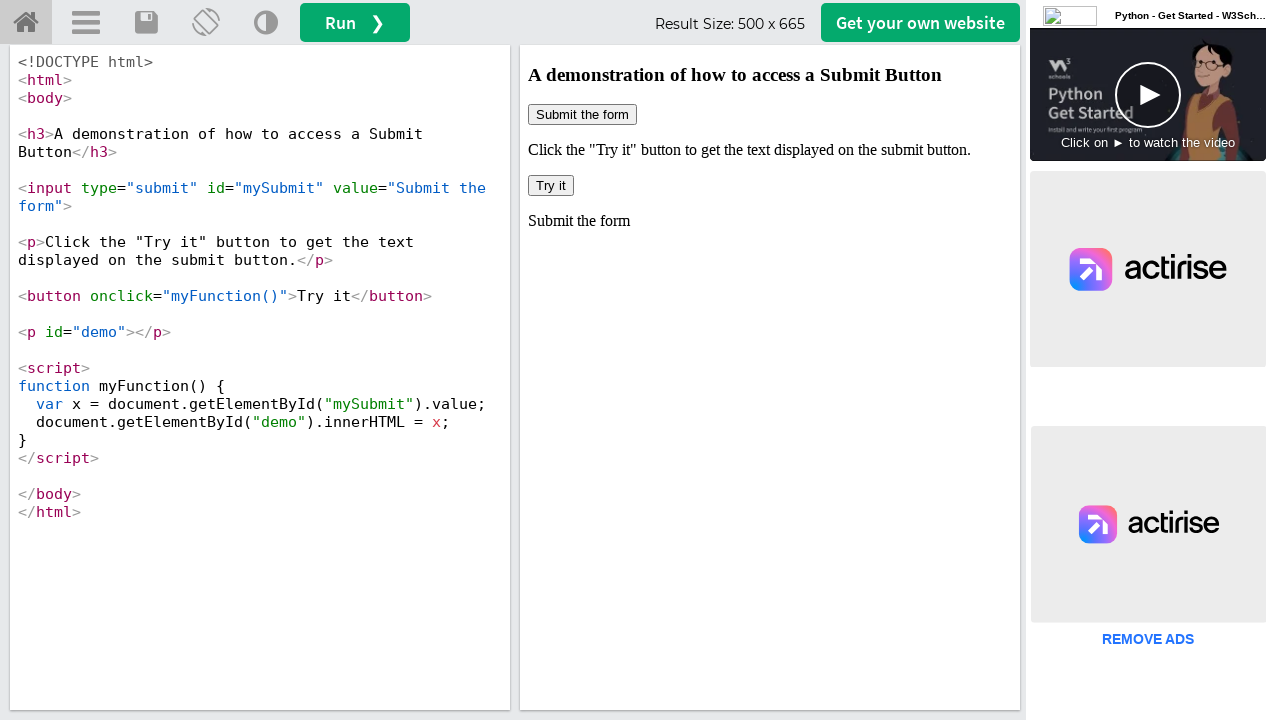

Retrieved iframe ID: None
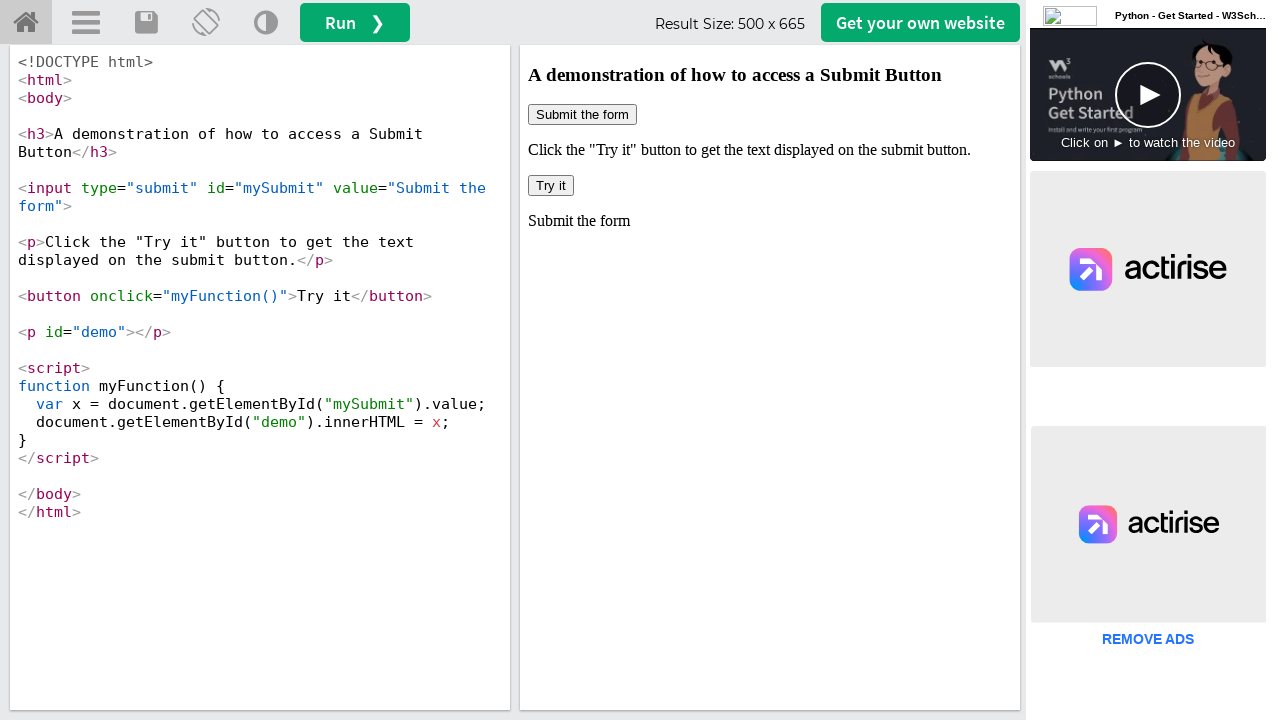

Retrieved iframe ID: None
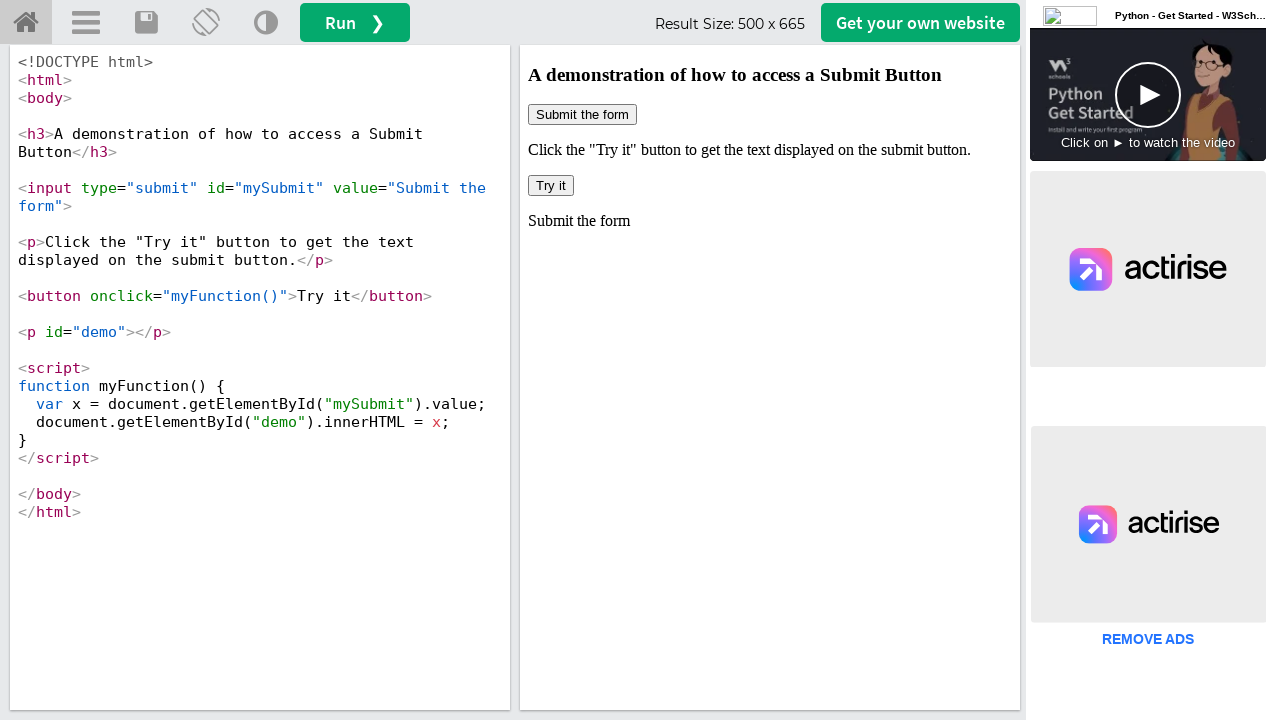

Retrieved iframe ID: None
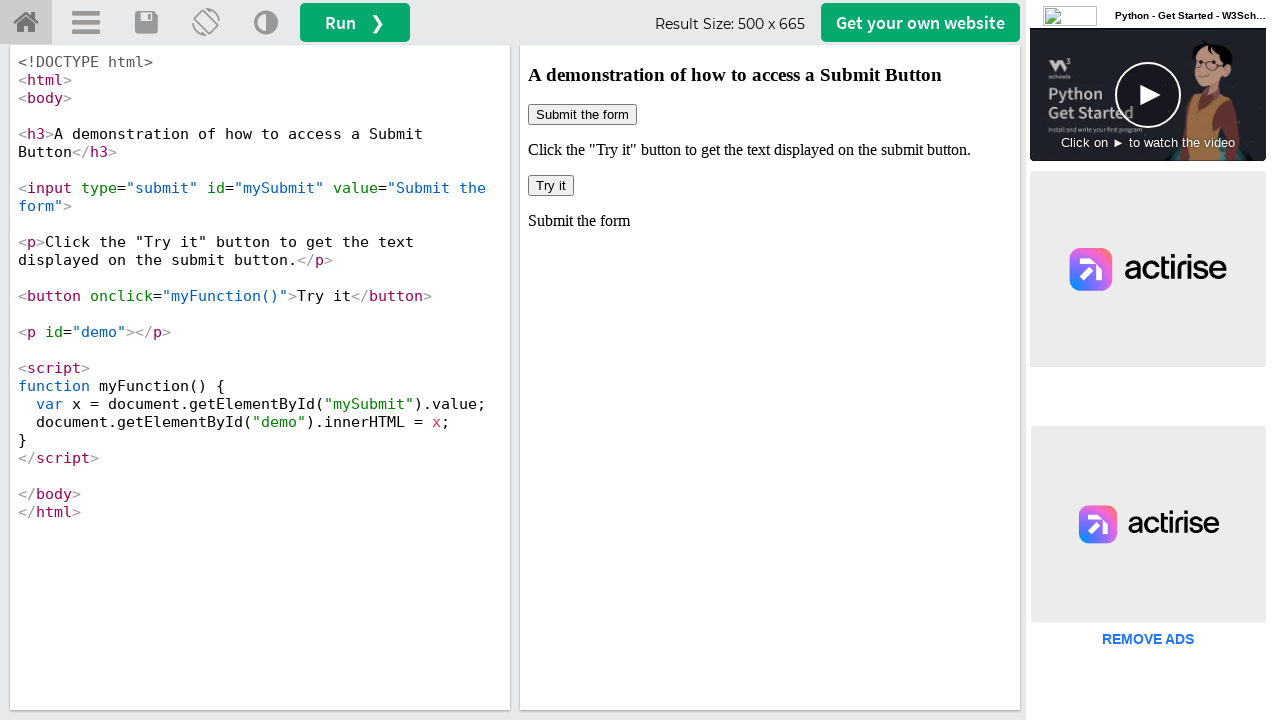

Retrieved iframe ID: 118e45b5f3fc68
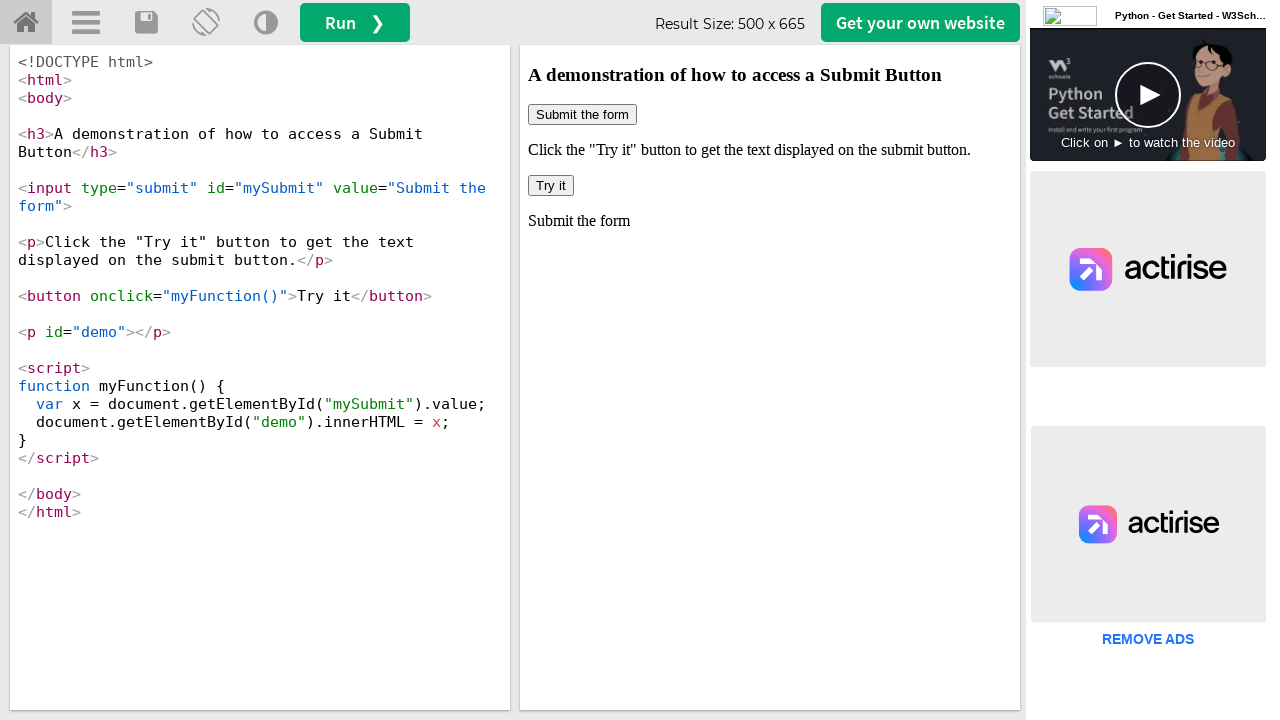

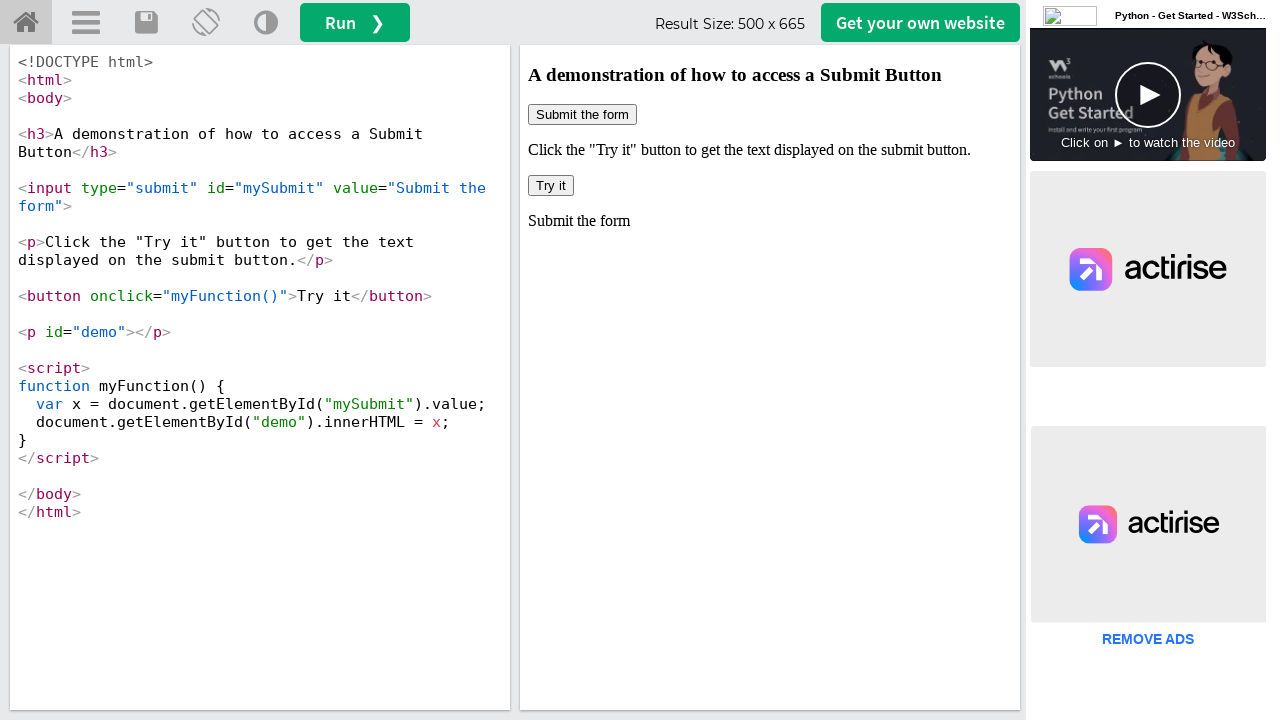